Tests pressing the space key on a target element and verifies the result text displays the key pressed

Starting URL: http://the-internet.herokuapp.com/key_presses

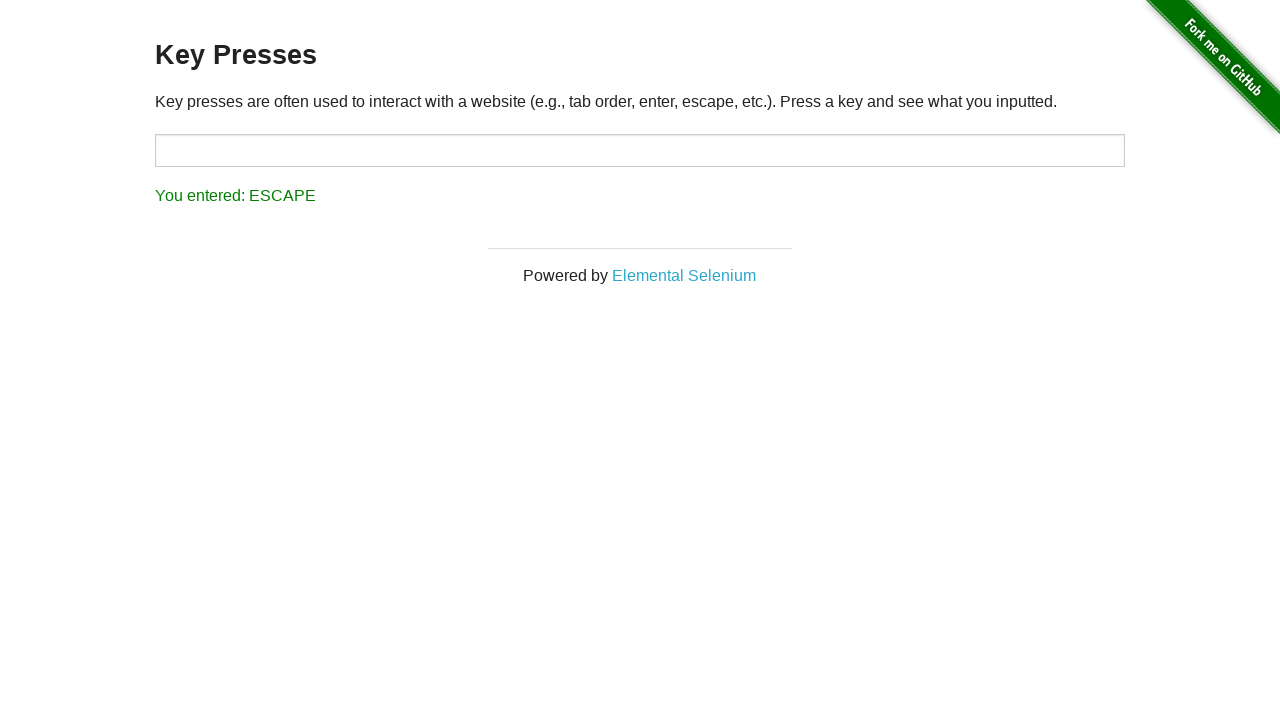

Pressed Space key on target element on #target
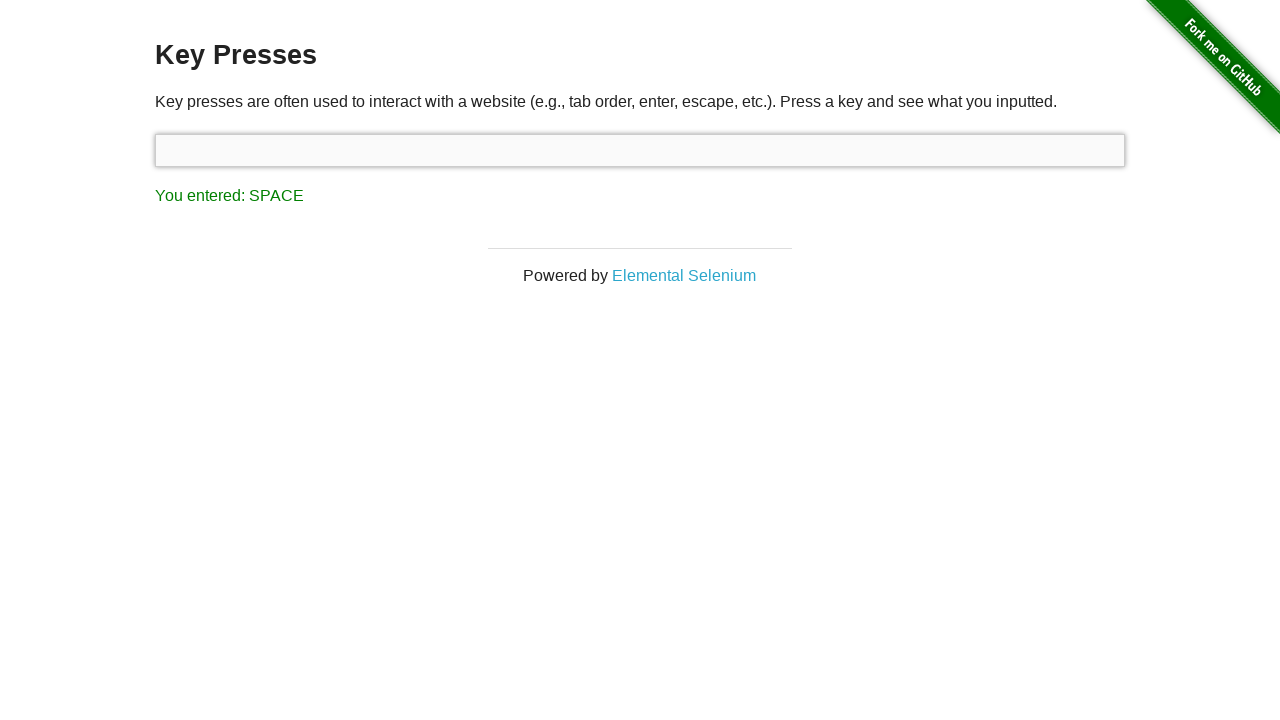

Result text element loaded
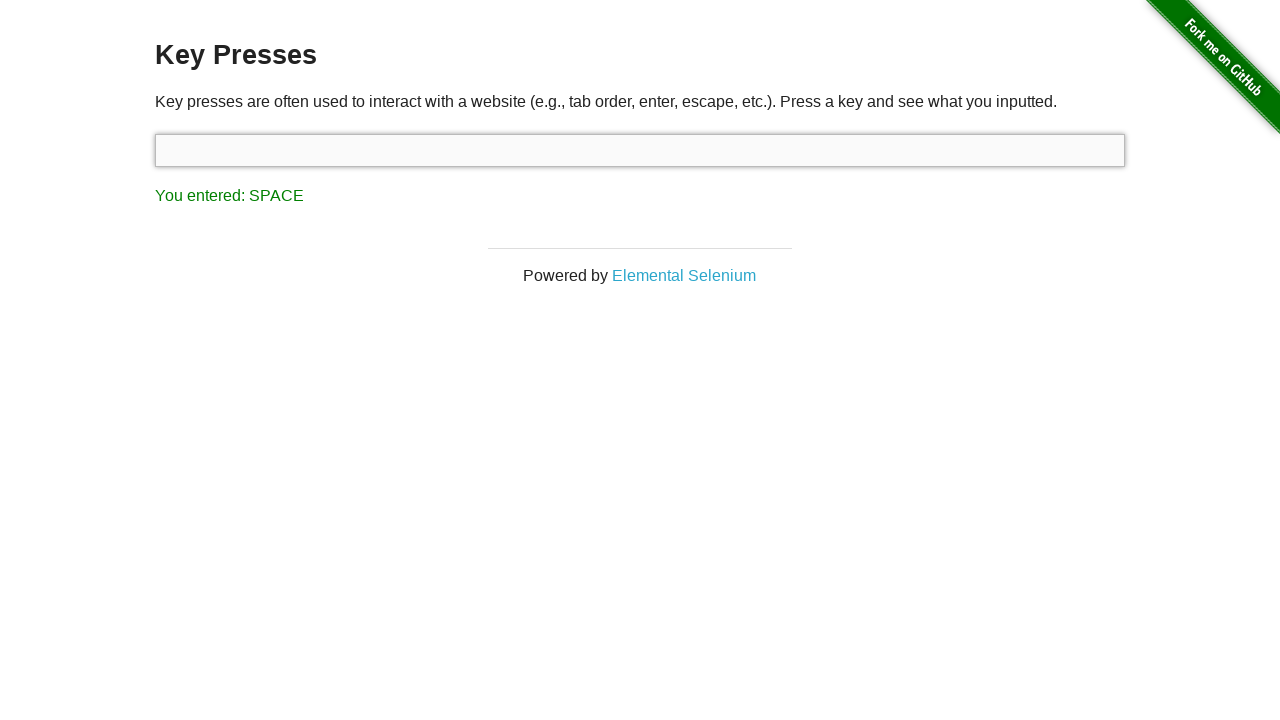

Retrieved result text: 'You entered: SPACE'
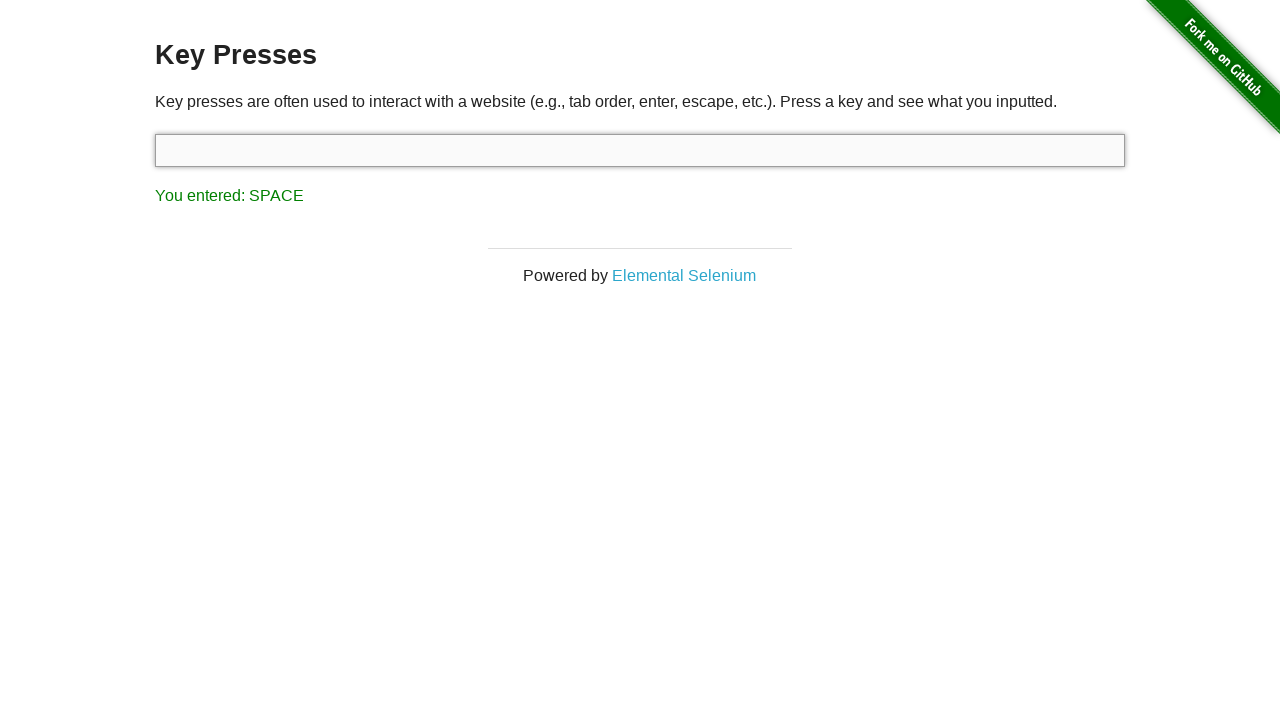

Assertion passed: result text shows 'You entered: SPACE'
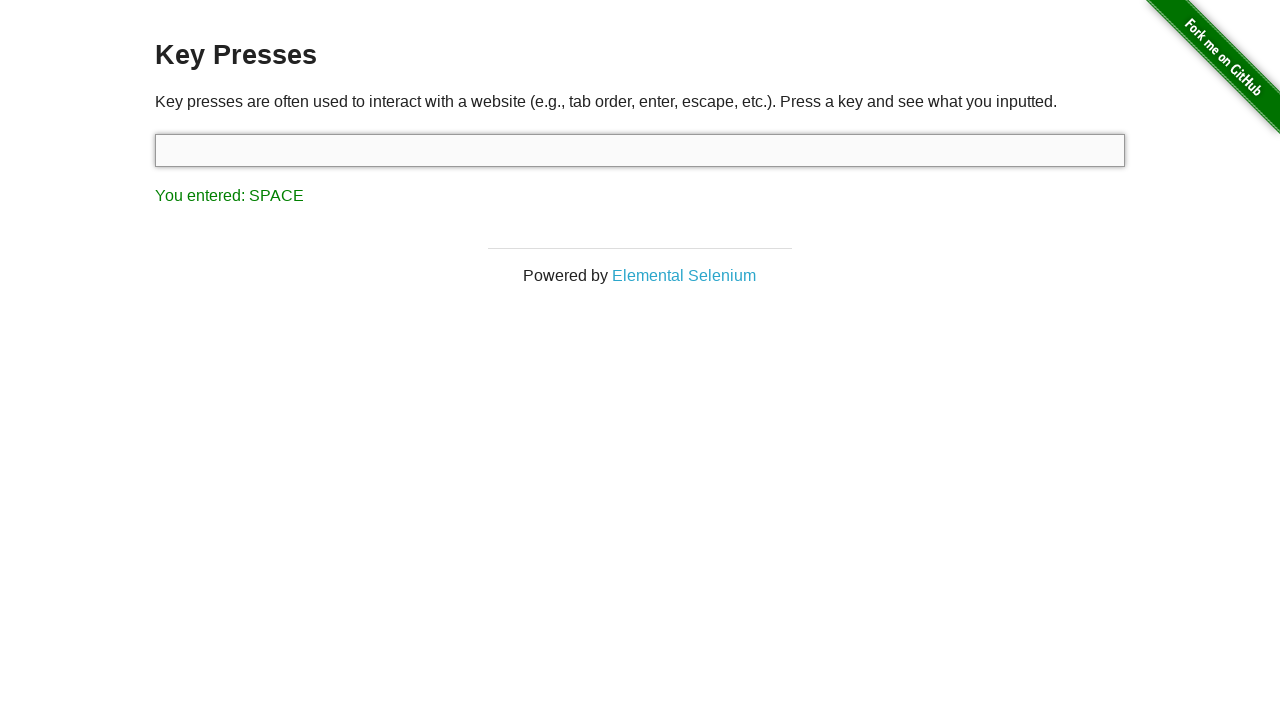

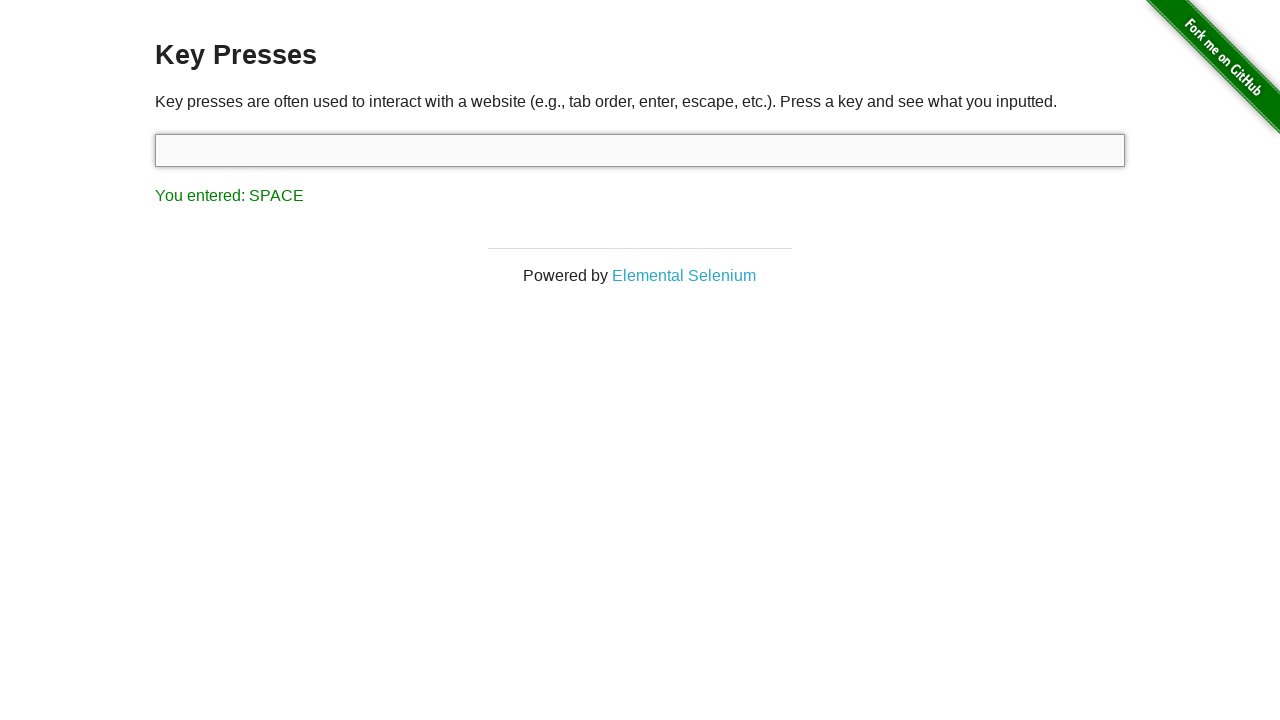